Tests Google Translate by entering English text and verifying the Russian translation appears

Starting URL: https://translate.google.com/#

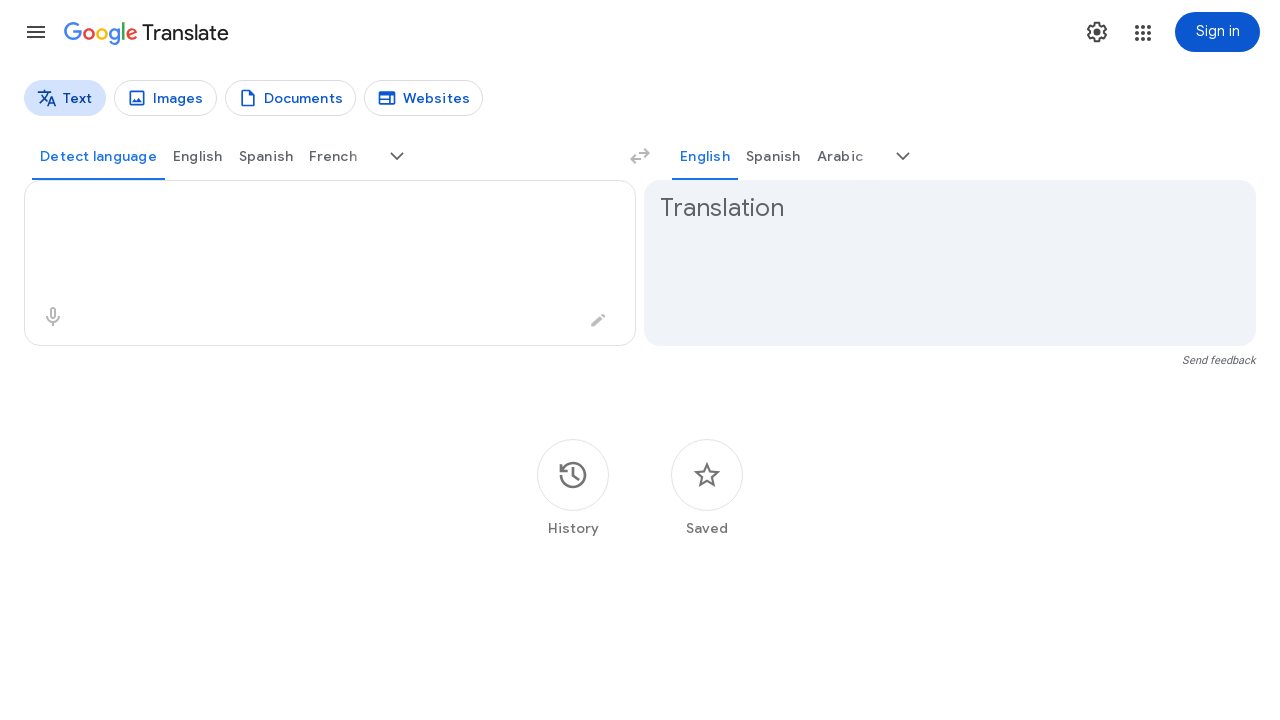

Filled source text field with 'Hello World' on .er8xn
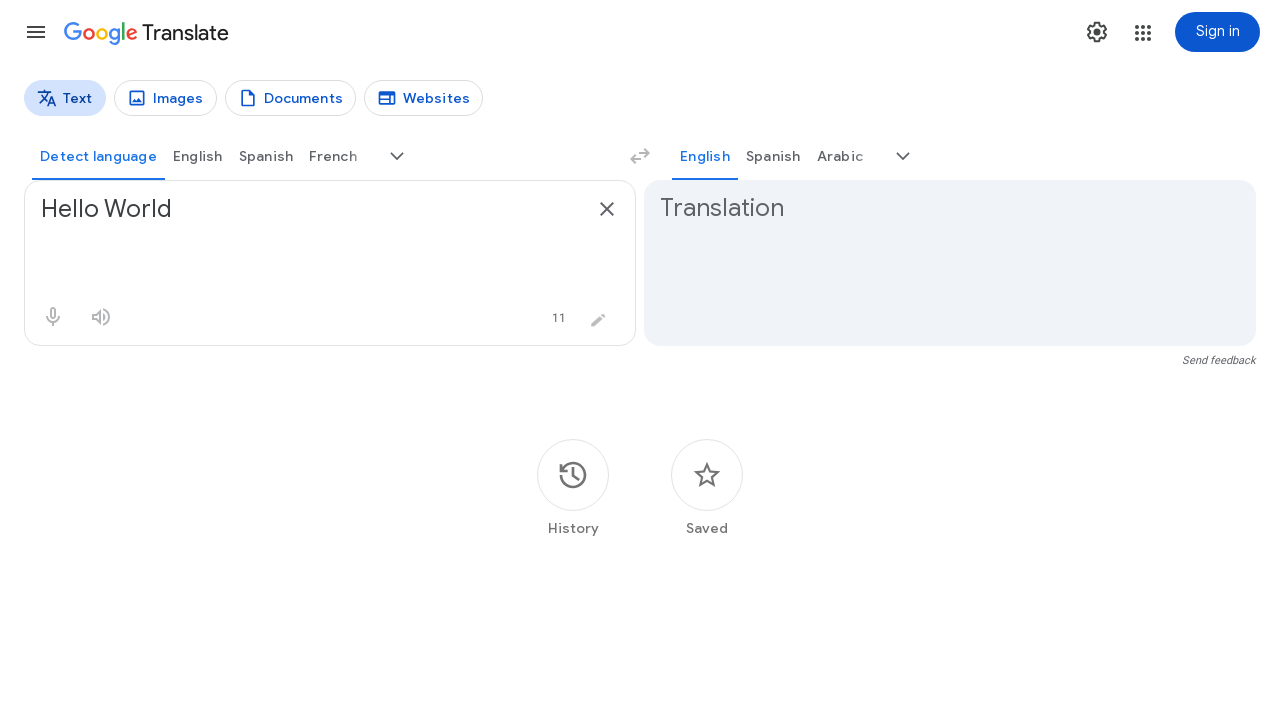

Translation result appeared on the page
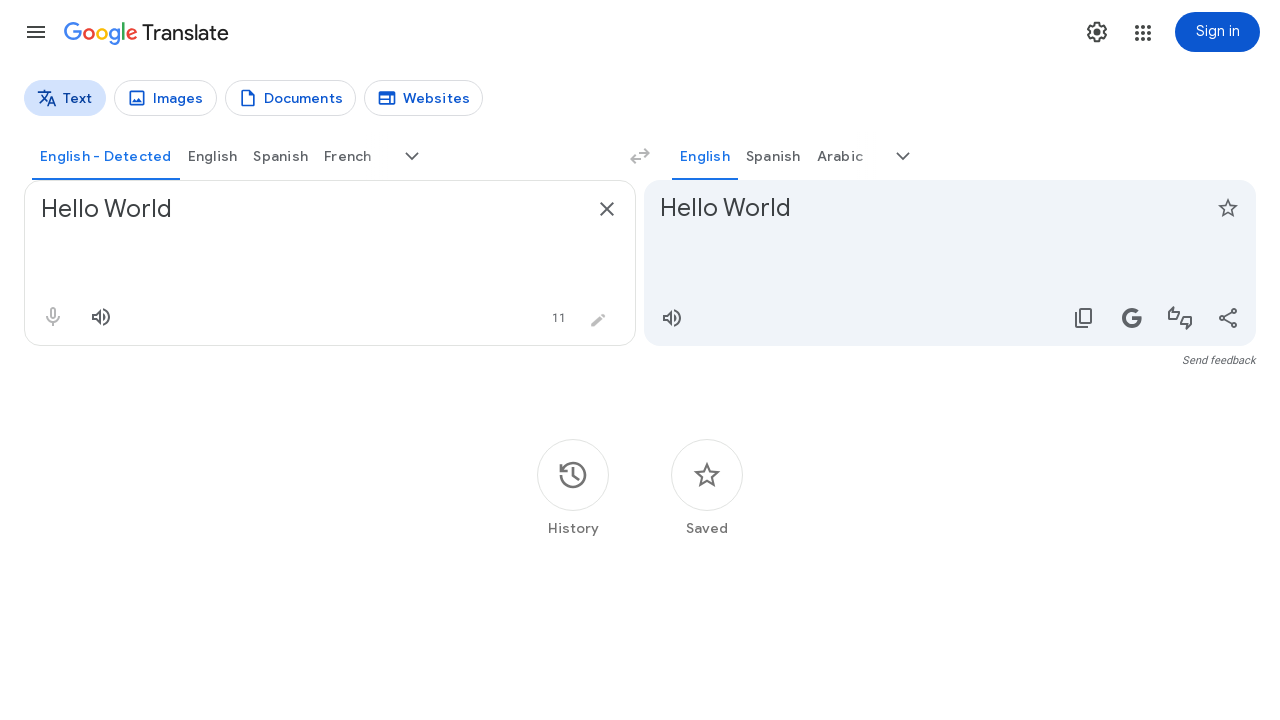

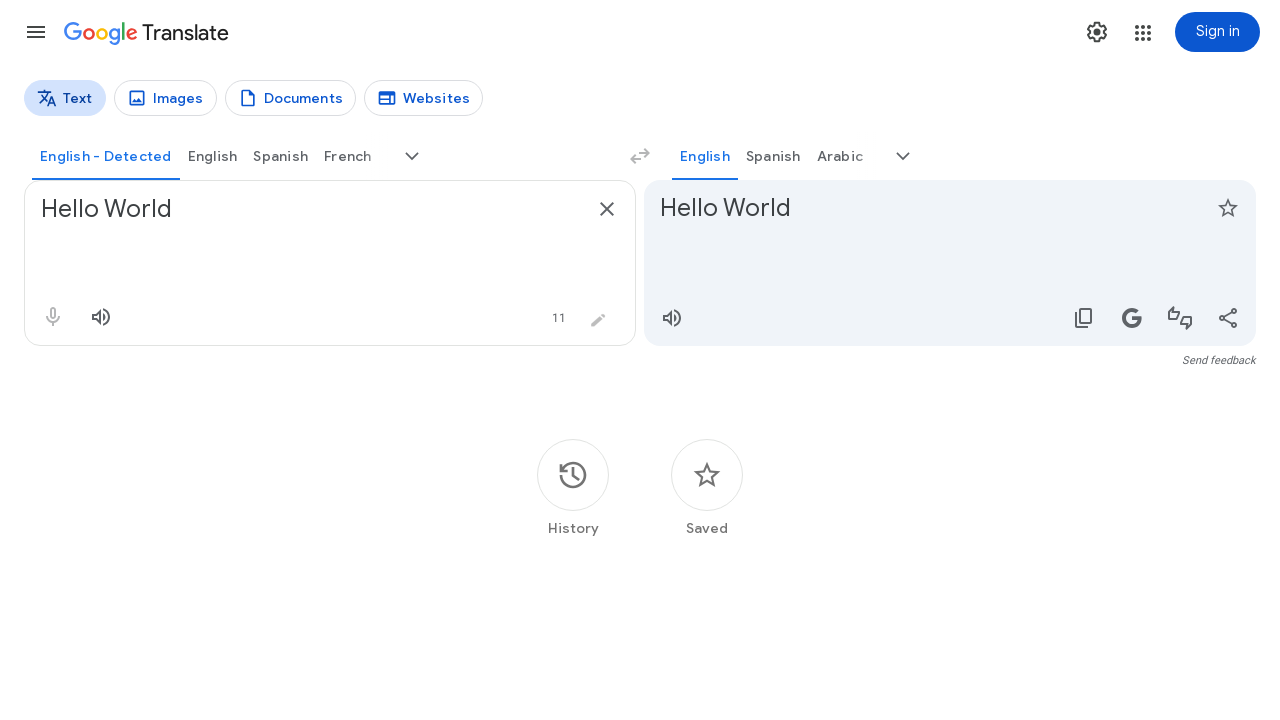